Tests alert handling by triggering alerts and dismissing/accepting them on an automation practice page

Starting URL: https://www.rahulshettyacademy.com/AutomationPractice/

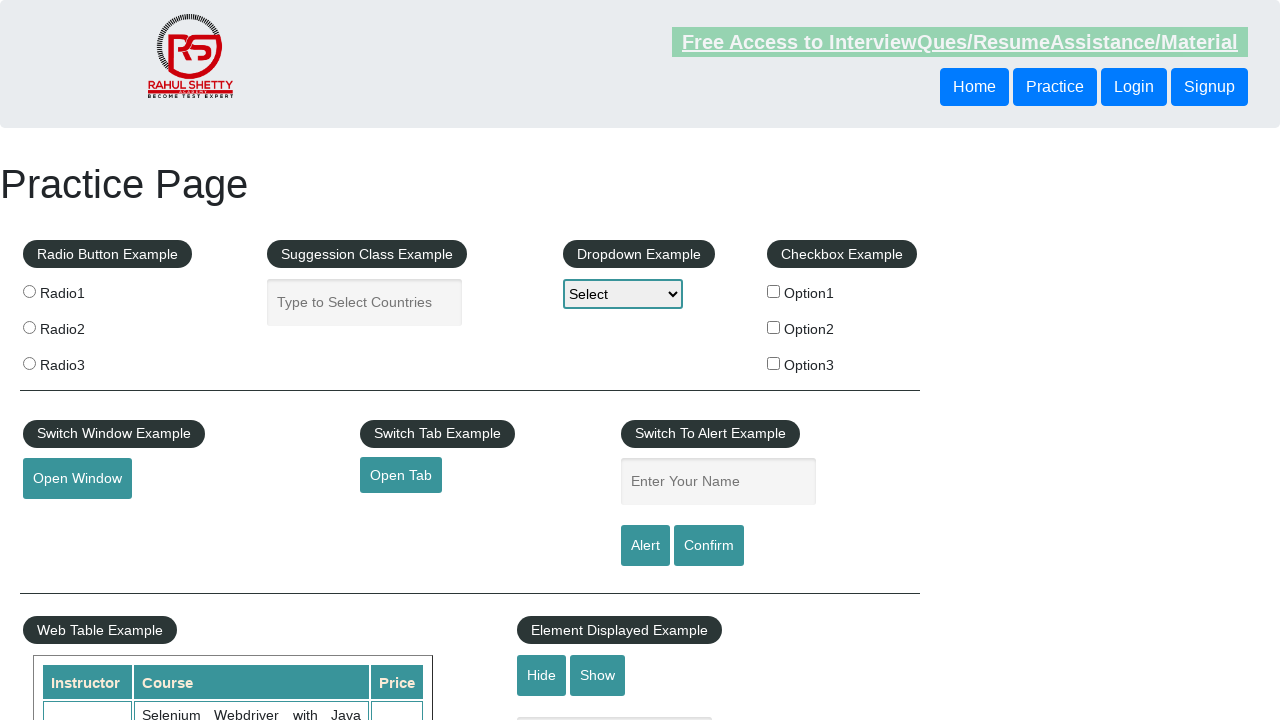

Clicked alert button to trigger alert at (645, 546) on xpath=//input[@id='alertbtn']
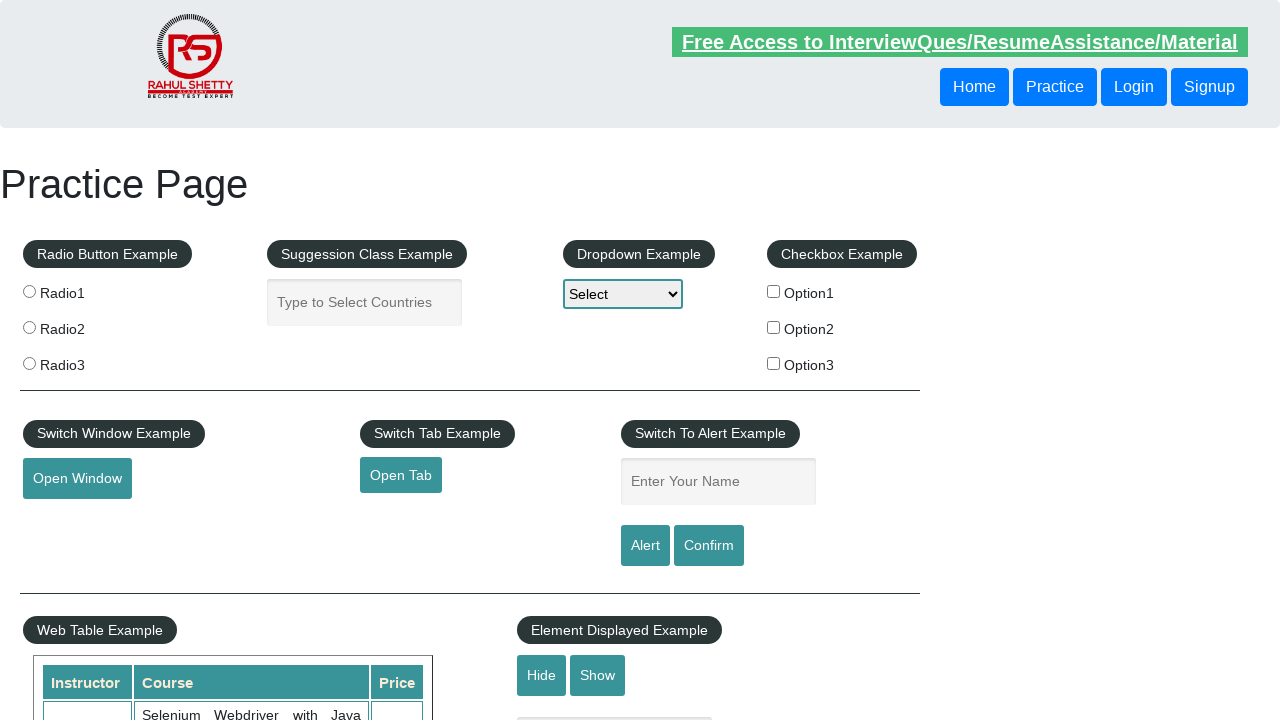

Dismissed the alert dialog
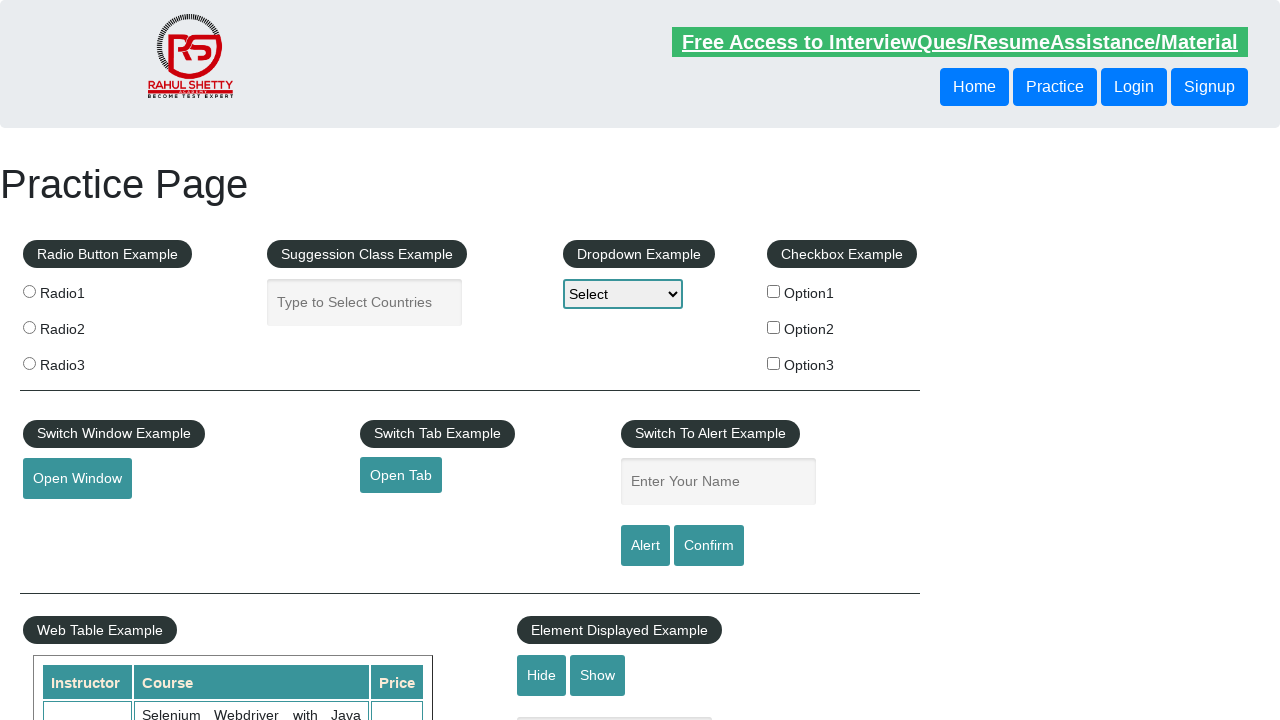

Clicked alert button again to trigger another alert at (645, 546) on xpath=//input[@id='alertbtn']
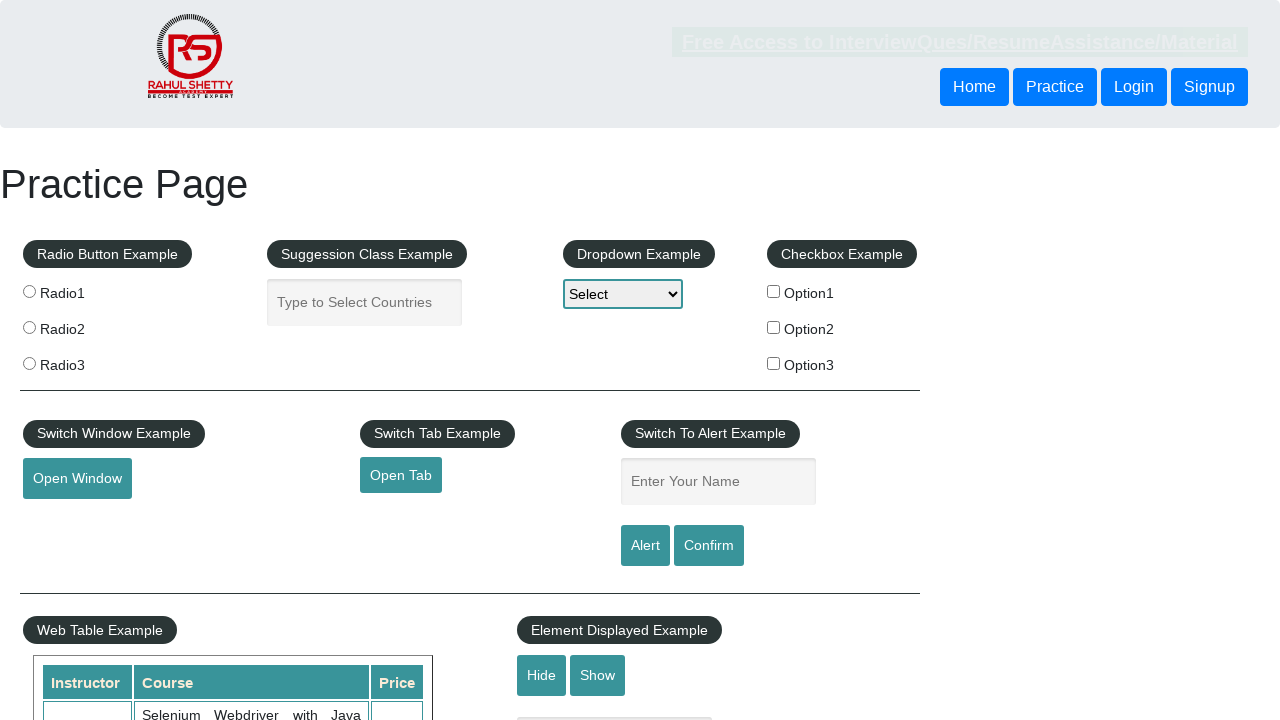

Accepted the alert dialog
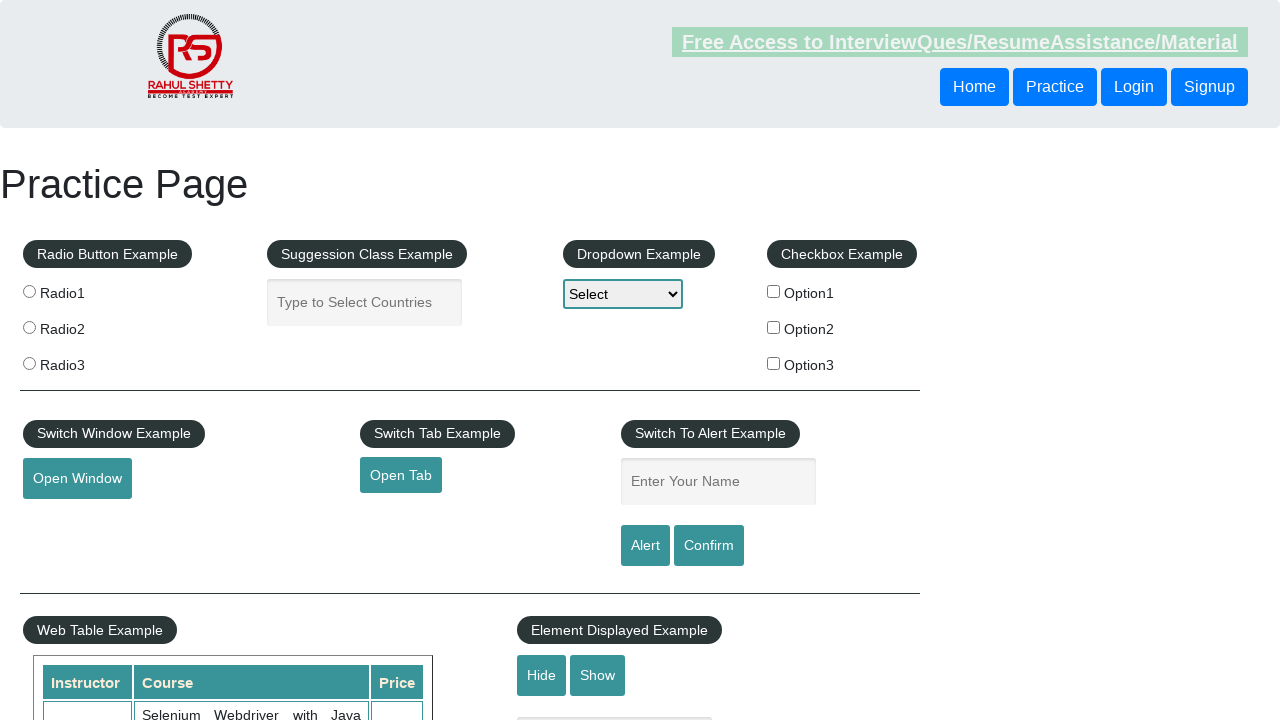

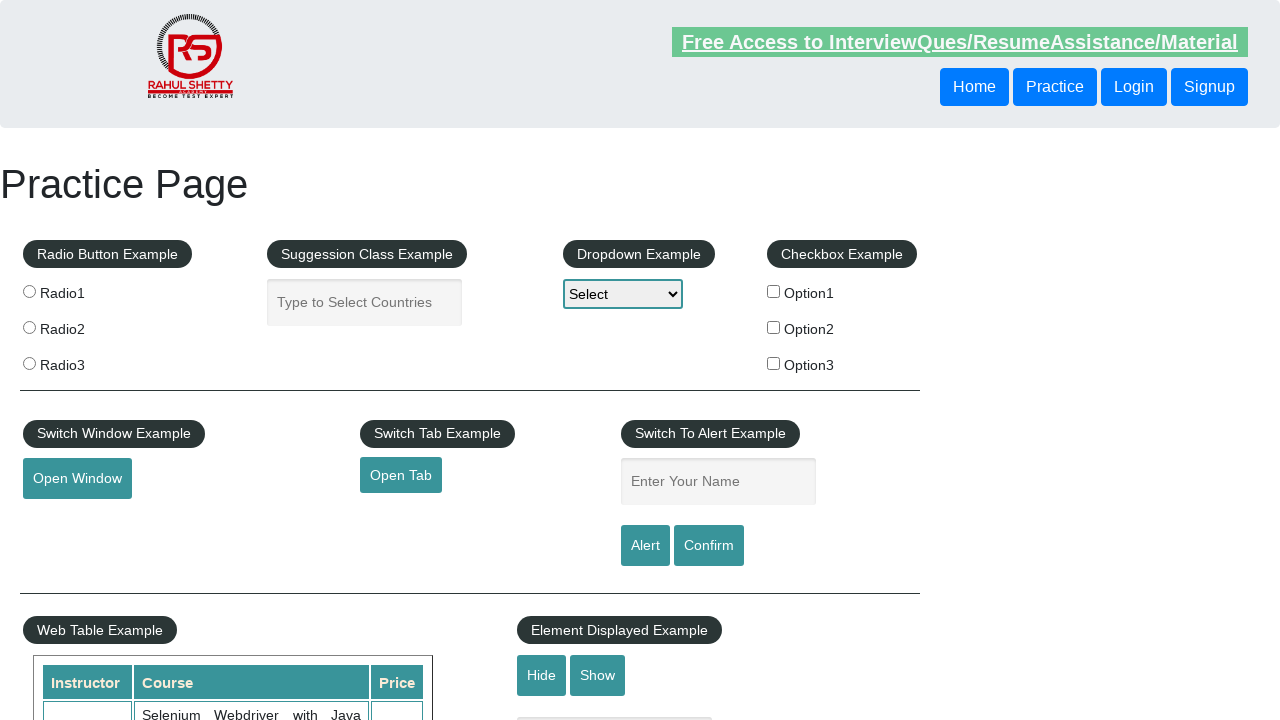